Tests various web automation functions including form filling, radio button selection, dropdown selection, mouse hover, checkbox interaction, and alert handling across multiple pages

Starting URL: https://demoqa.com/automation-practice-form

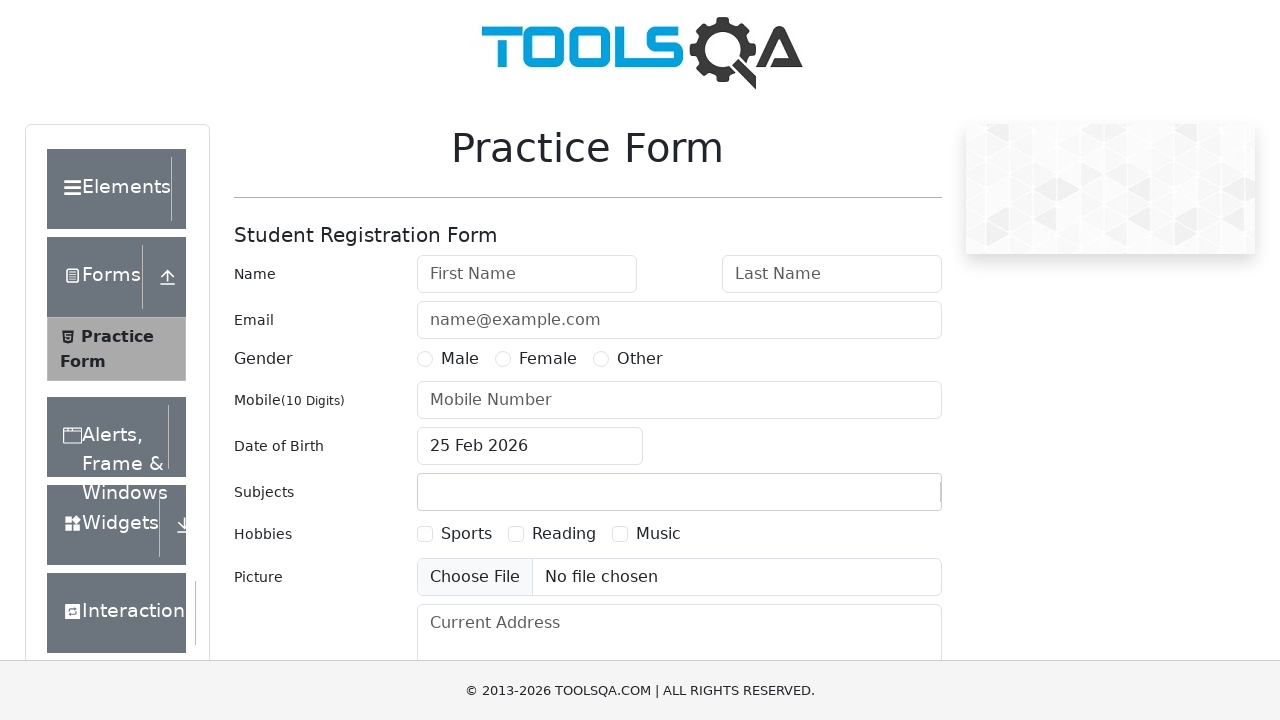

Filled first name field with 'Test1' on #firstName
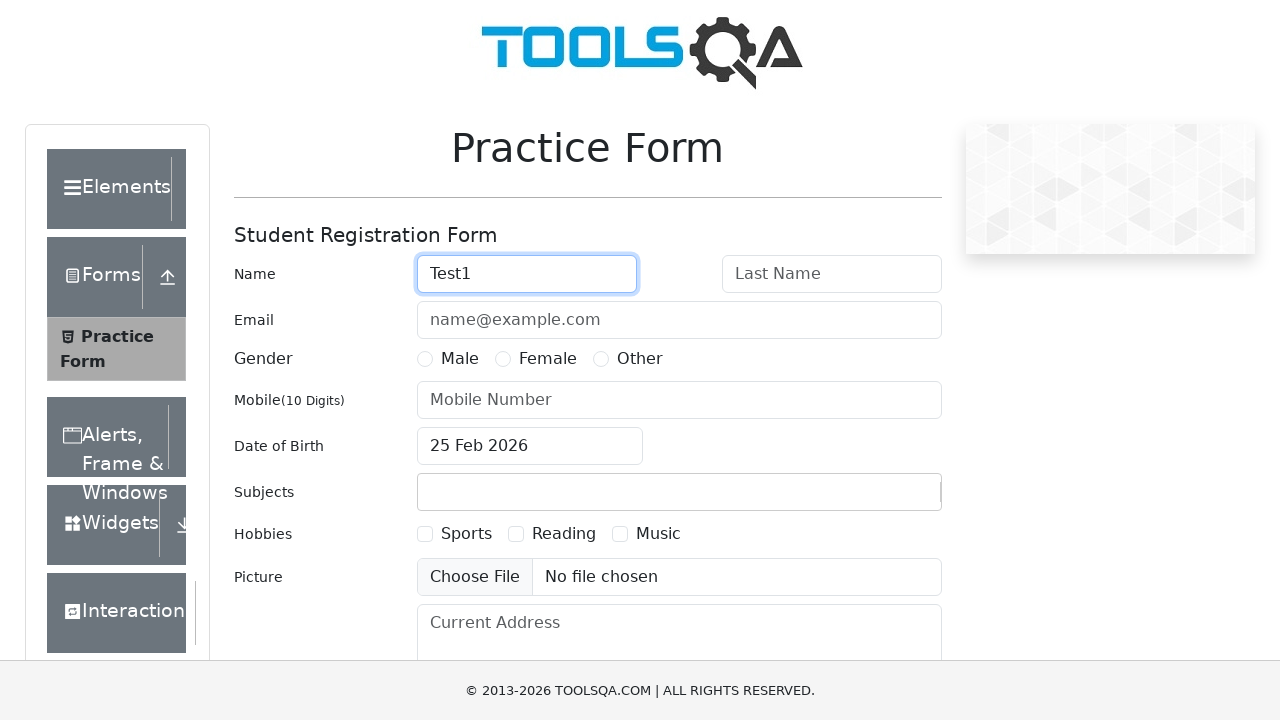

Filled last name field with 'Test2' on #lastName
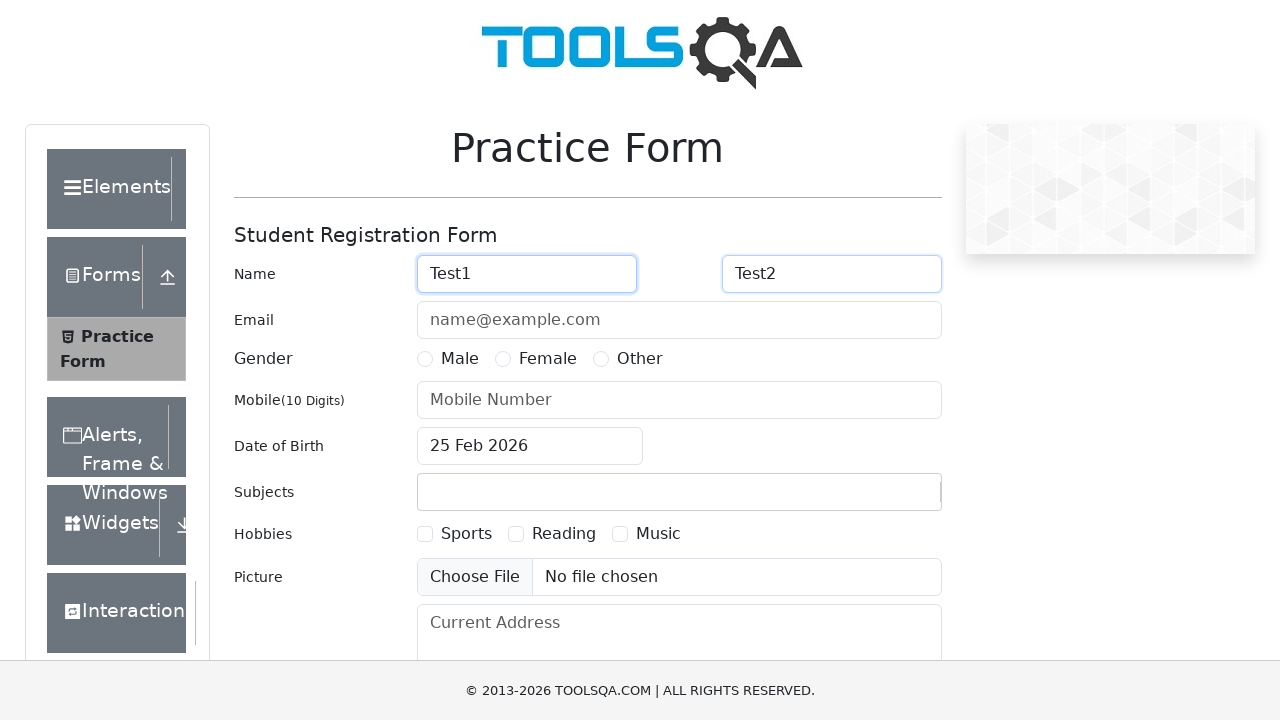

Filled email field with 'Test2@example.com' on #userEmail
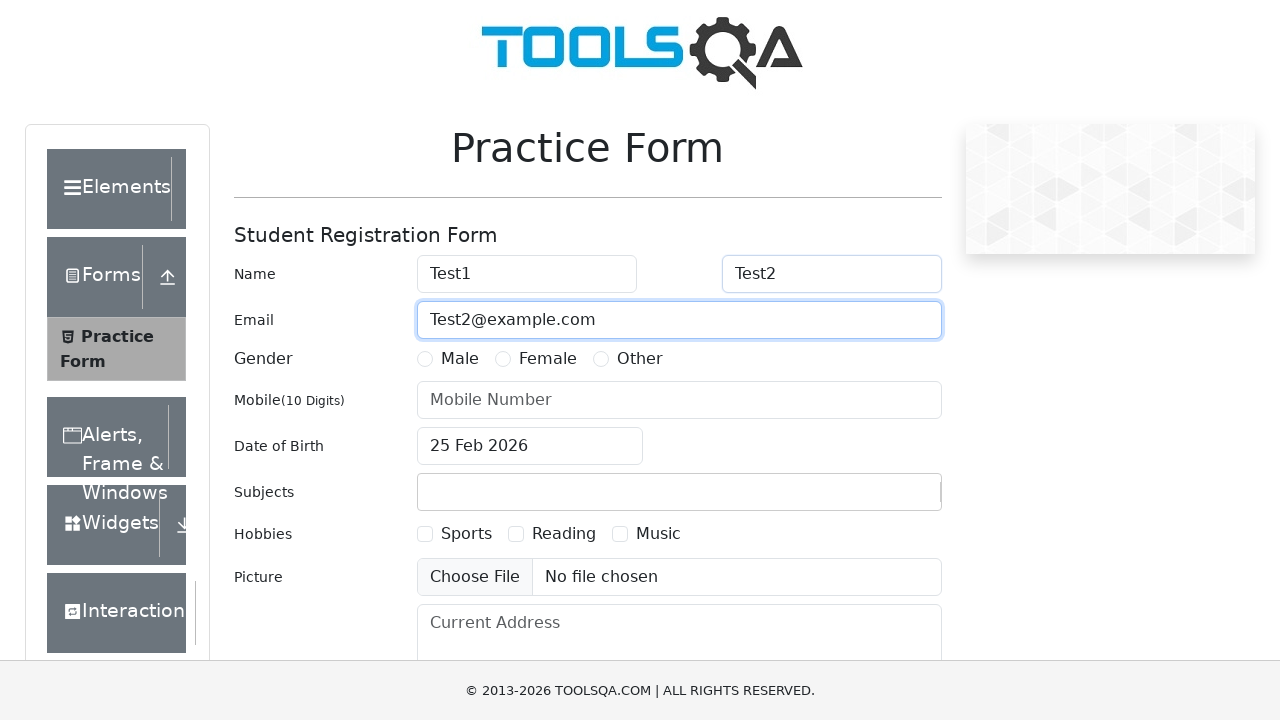

Selected gender radio button at (425, 359) on #gender-radio-1
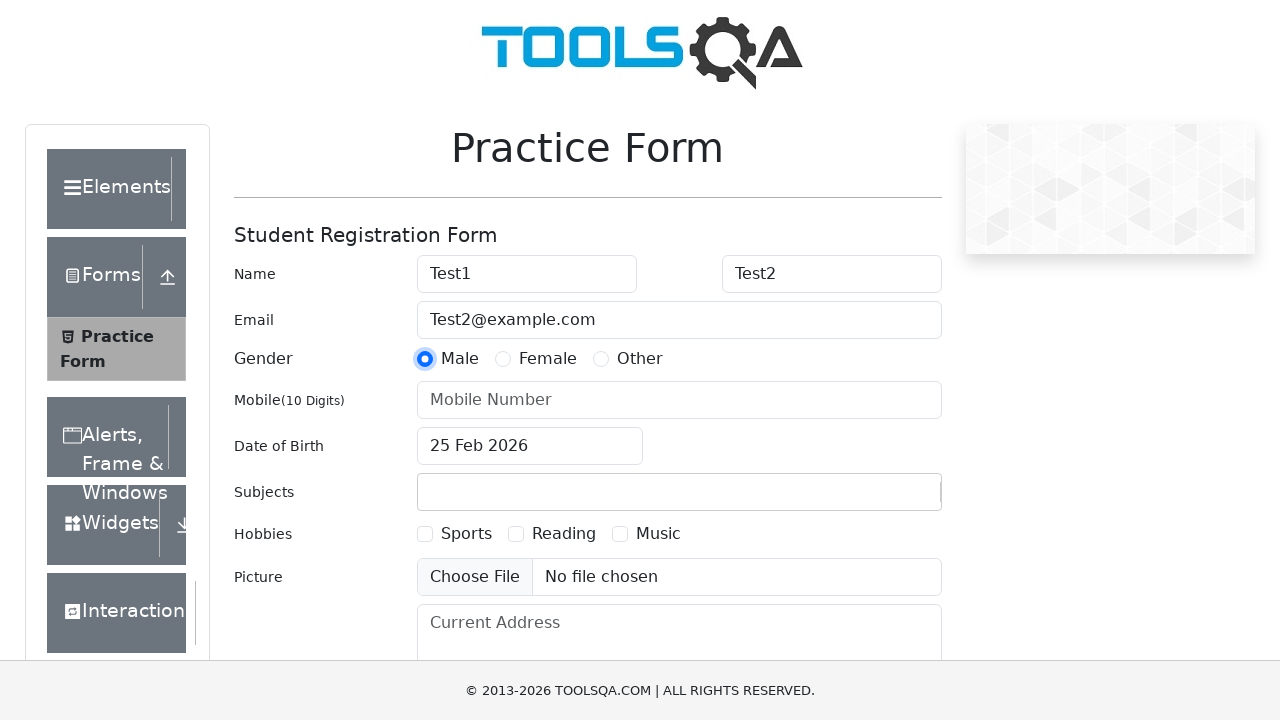

Navigated to select menu page at https://demoqa.com/select-menu
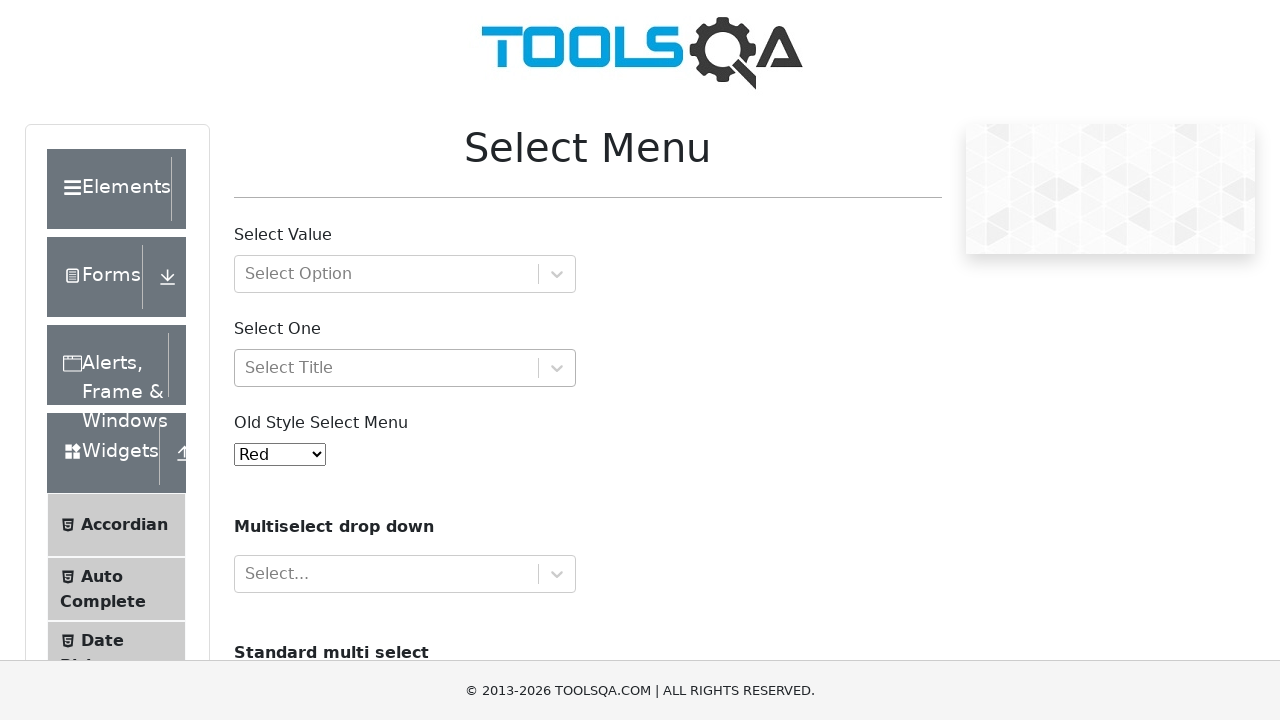

Selected 'Yellow' from dropdown menu on #oldSelectMenu
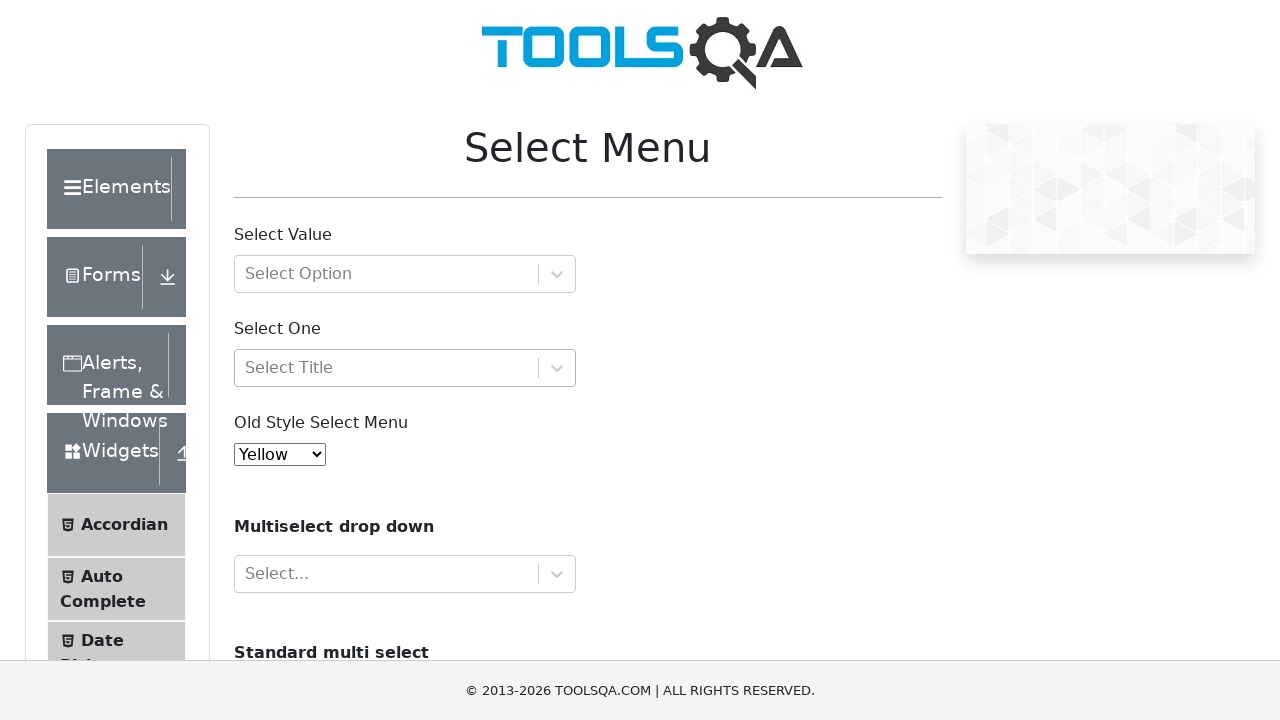

Navigated to automation practice page at https://rahulshettyacademy.com/AutomationPractice/
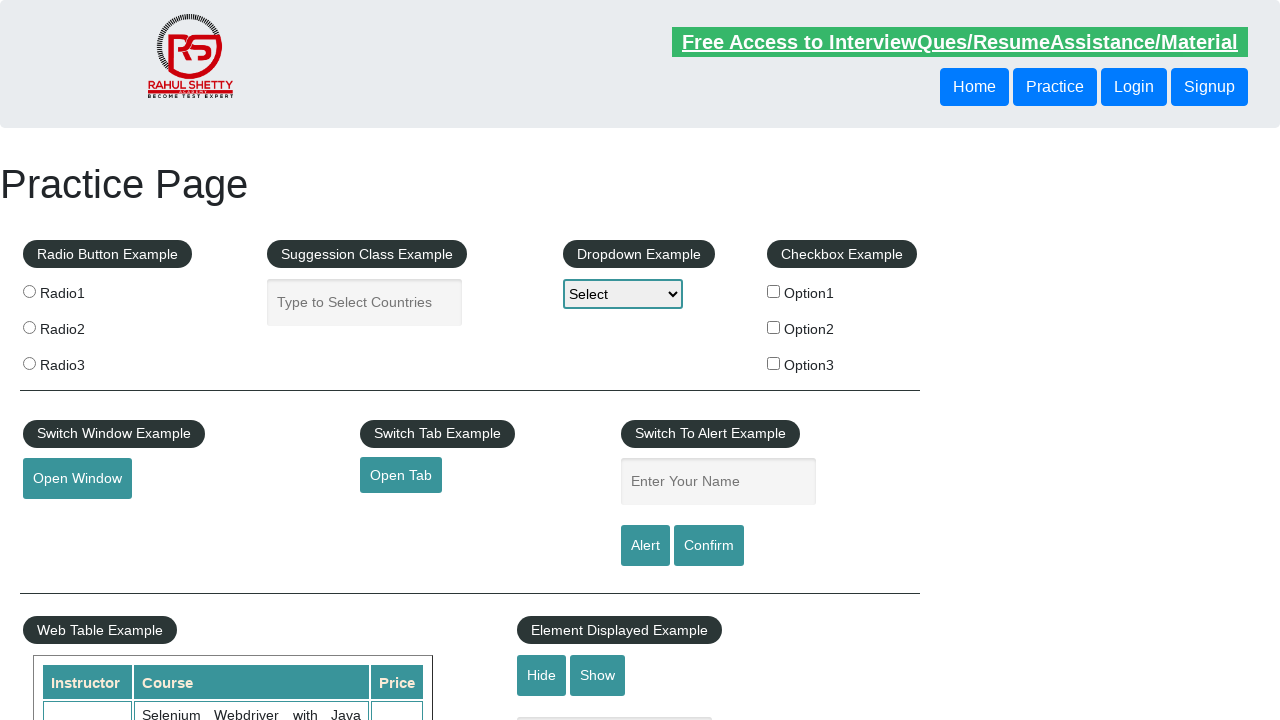

Scrolled down by 50 pixels
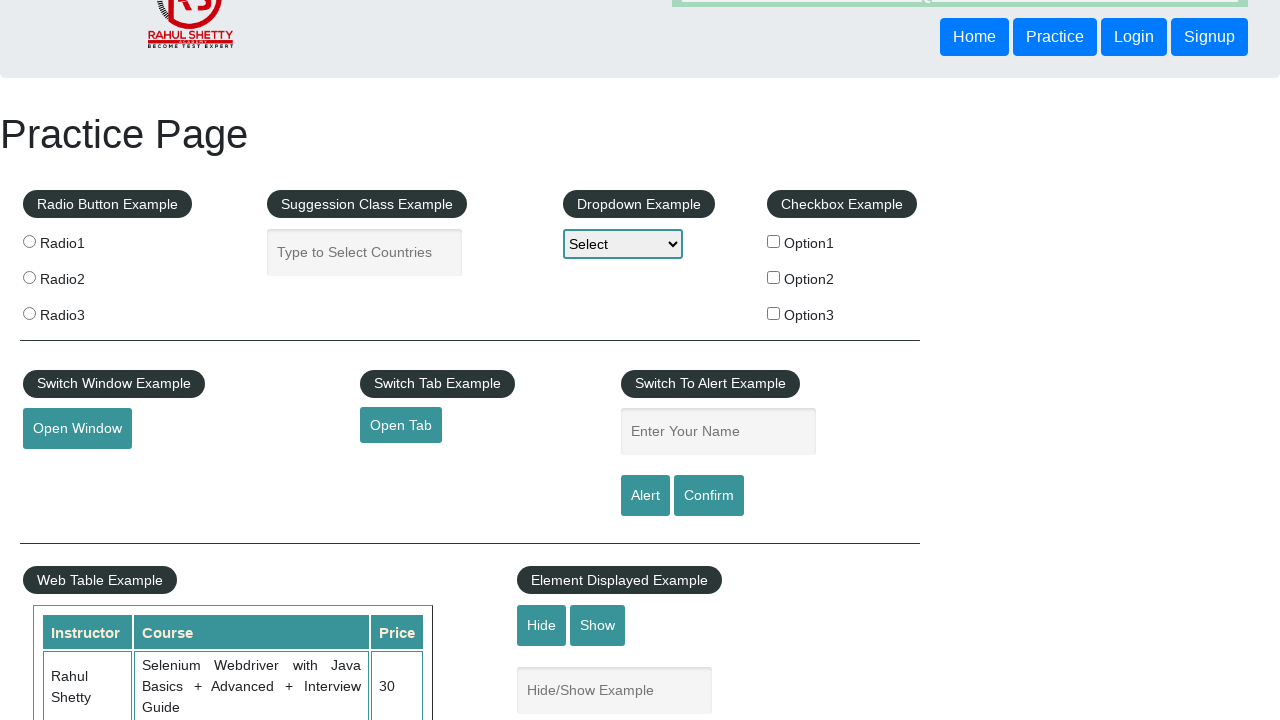

Hovered over mouse hover element at (83, 361) on #mousehover
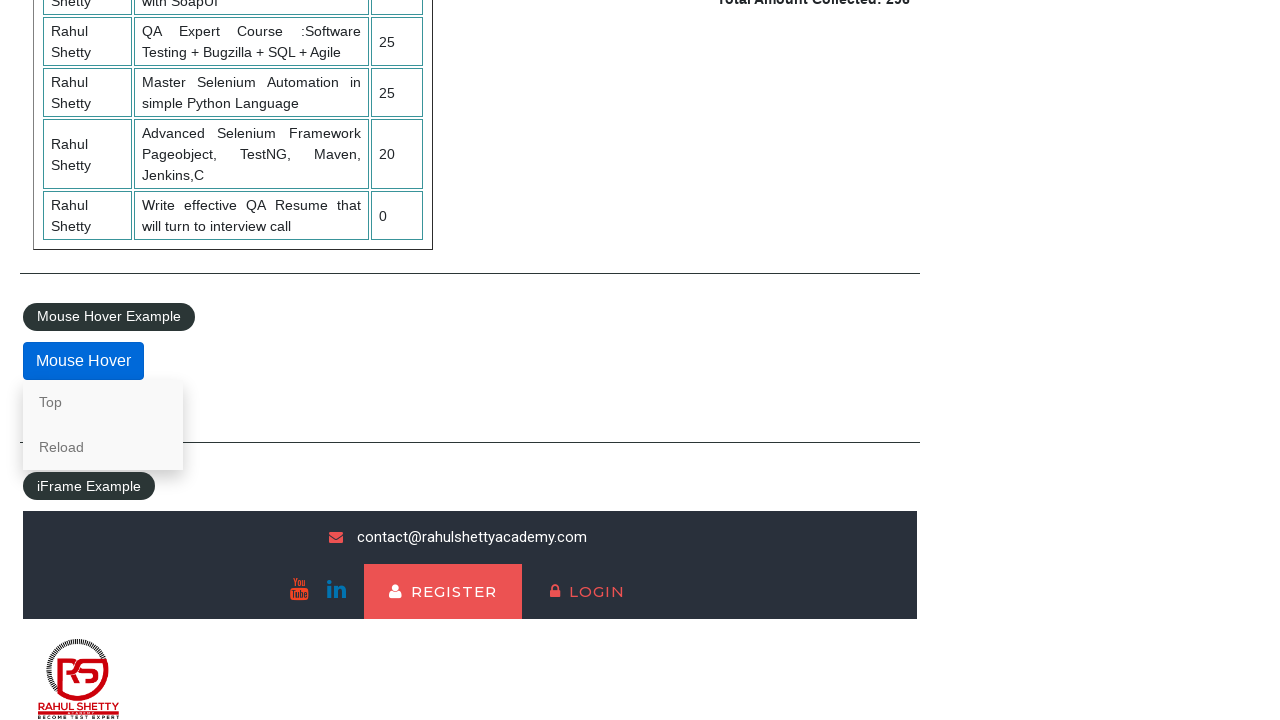

Clicked on mouse hover element at (83, 361) on #mousehover
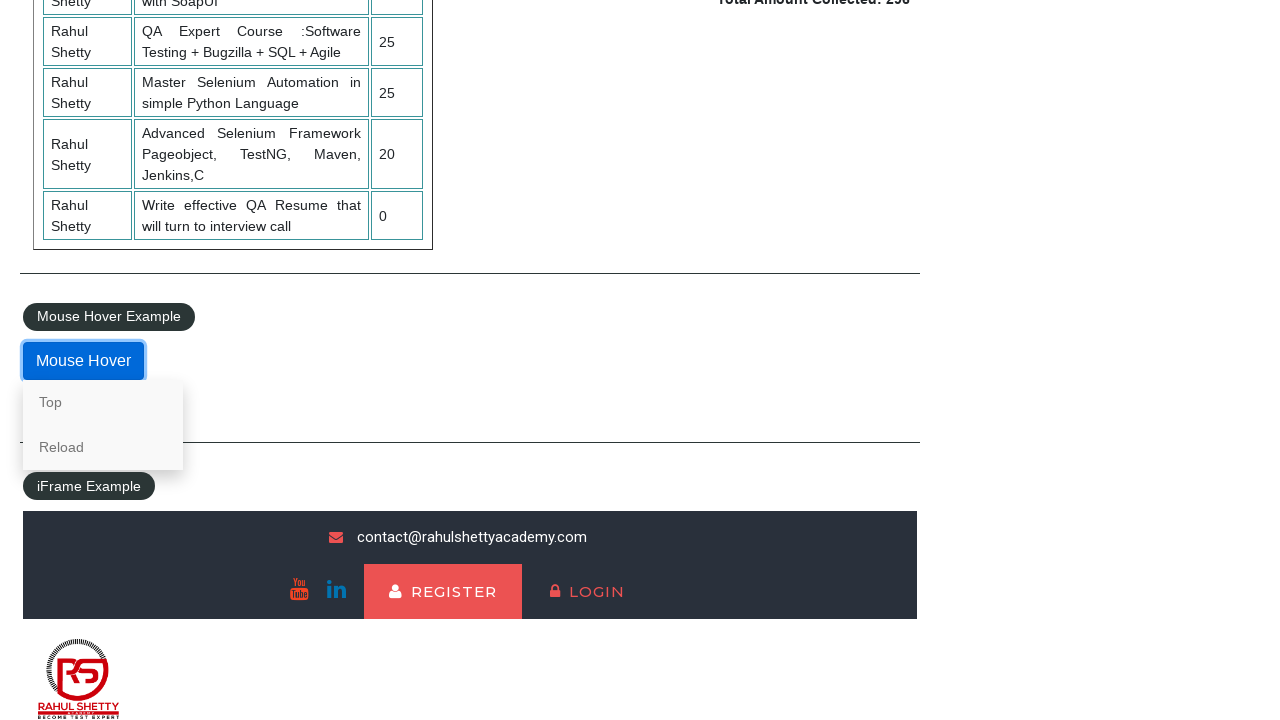

Clicked checkbox option 1 at (774, 291) on #checkBoxOption1
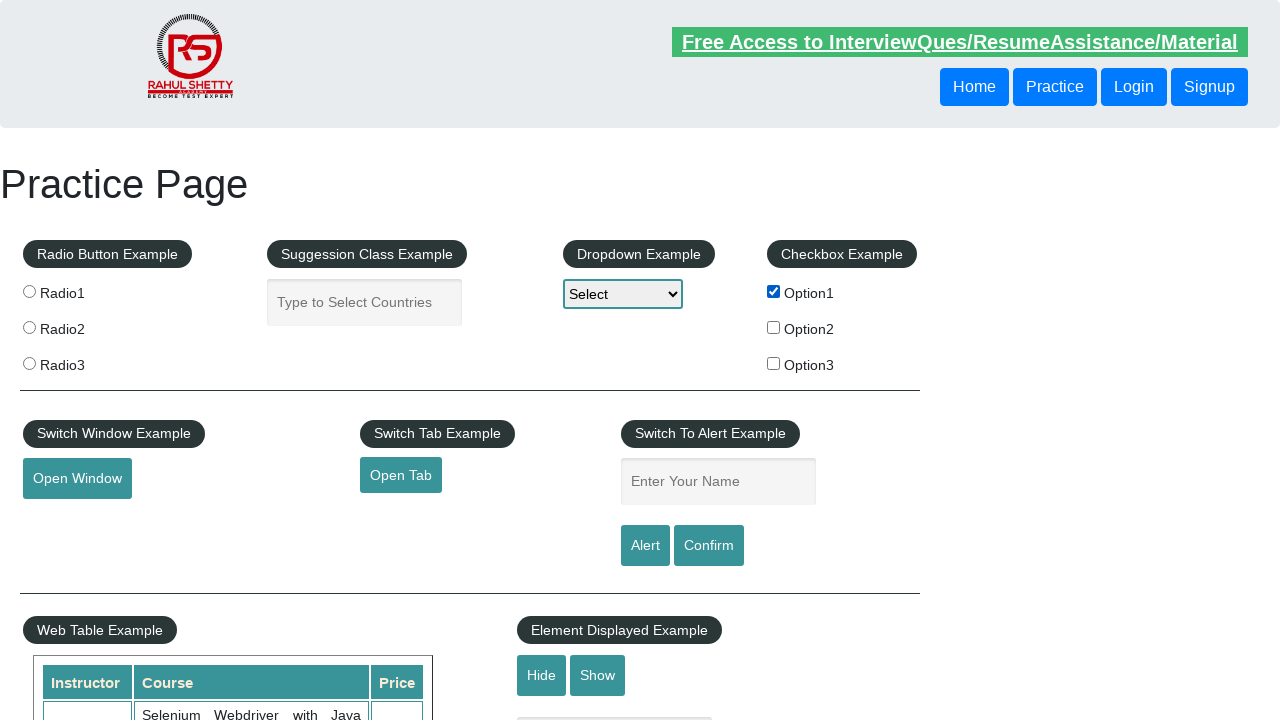

Verified checkbox is checked
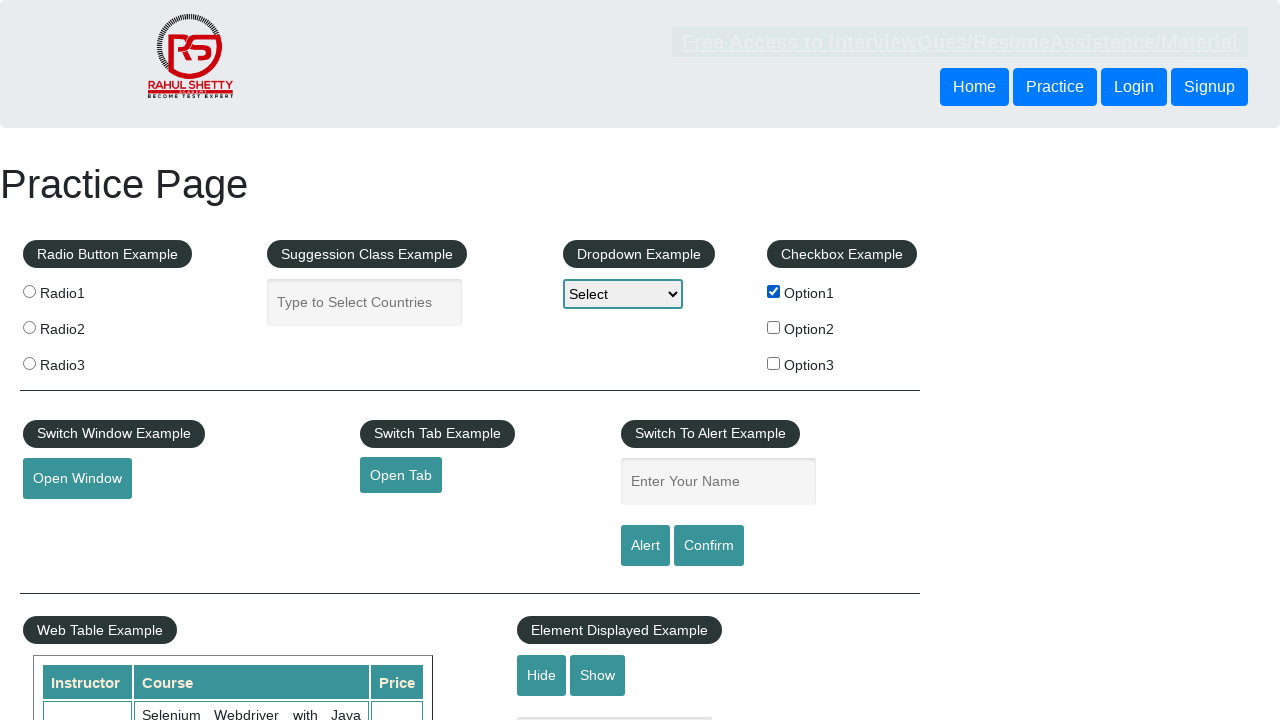

Clicked alert button to trigger alert at (645, 546) on #alertbtn
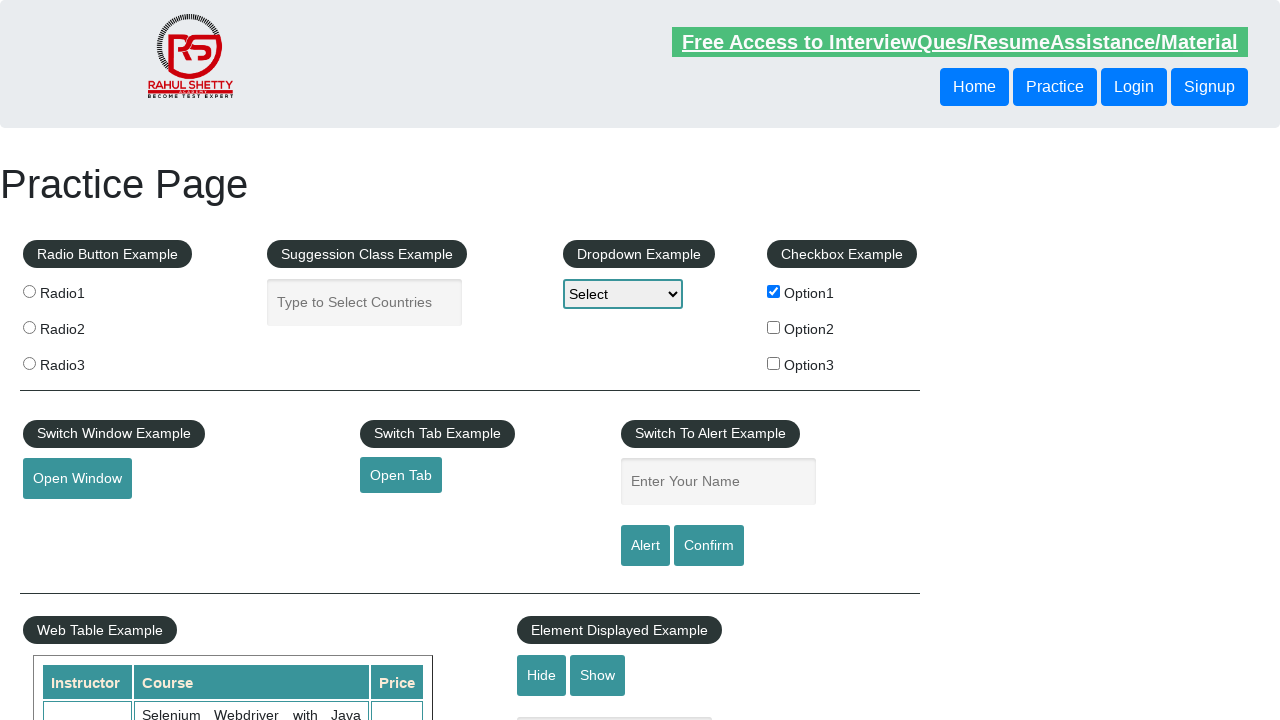

Set up dialog handler to accept alerts
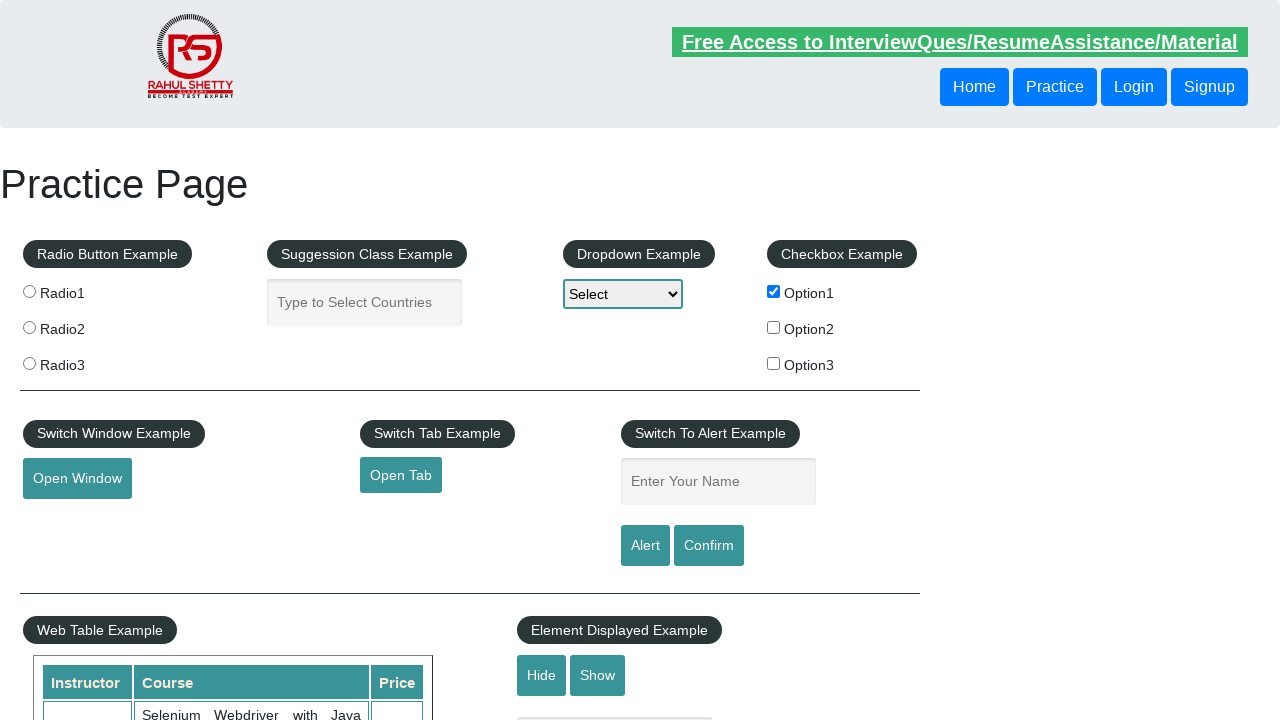

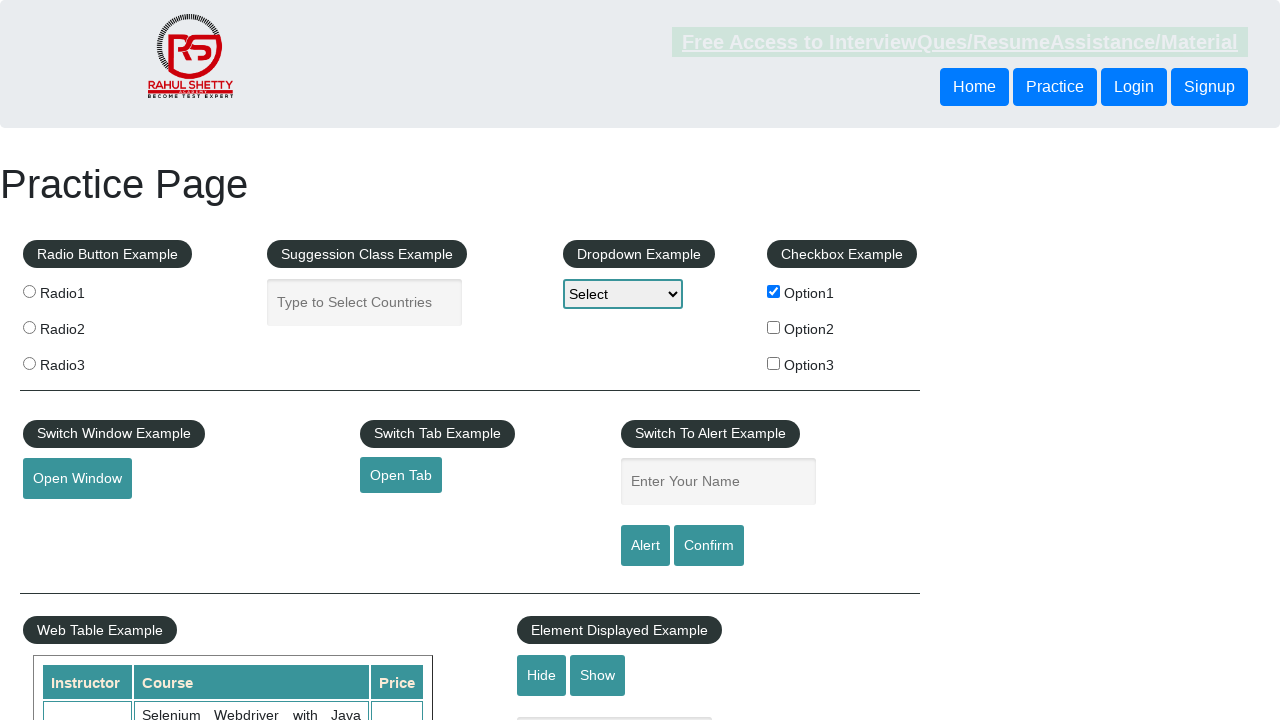